Tests JavaScript alert handling by clicking a button that triggers a JS alert and then accepting the alert dialog

Starting URL: https://the-internet.herokuapp.com/javascript_alerts

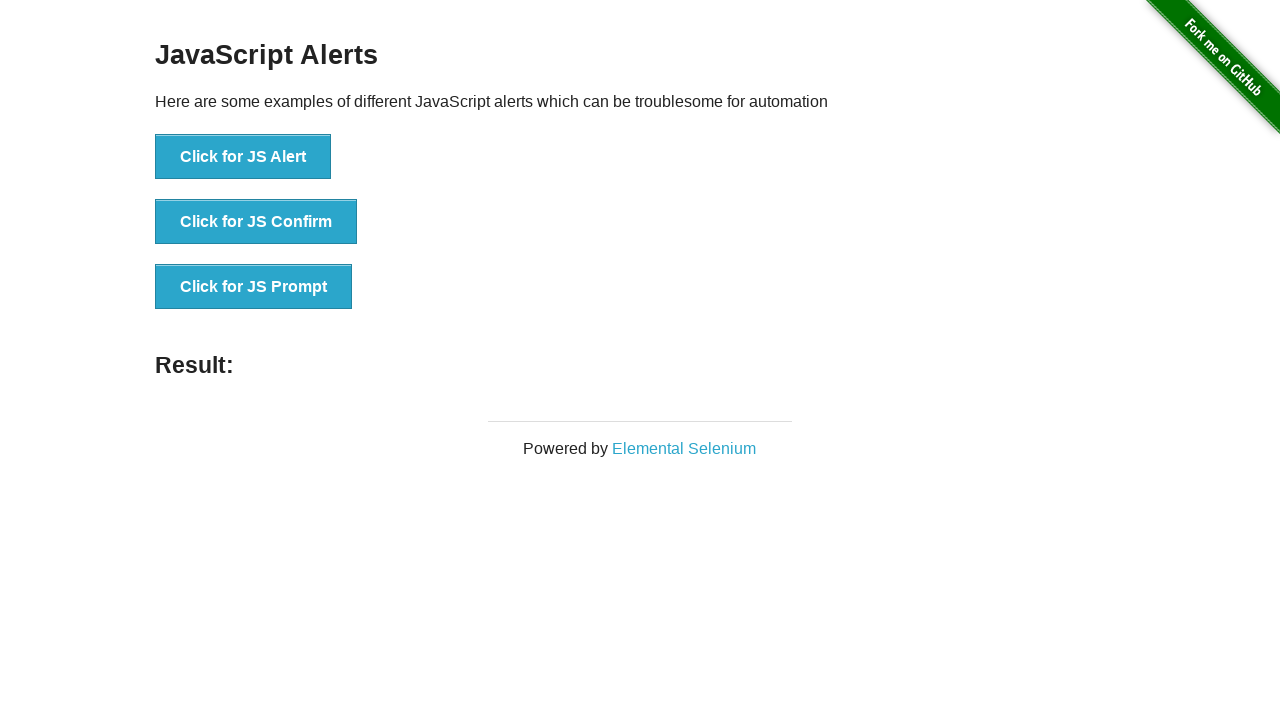

Clicked the 'Click for JS Alert' button at (243, 157) on xpath=//*[text()='Click for JS Alert']
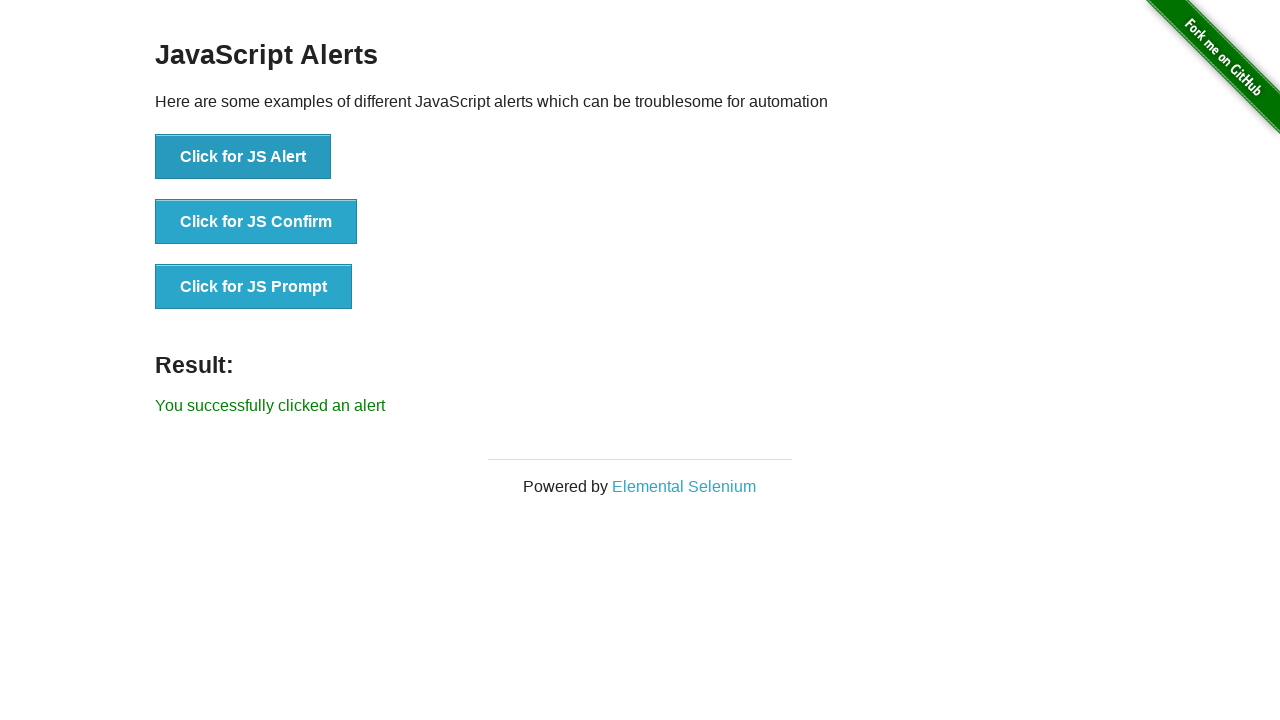

Set up dialog handler to accept alerts
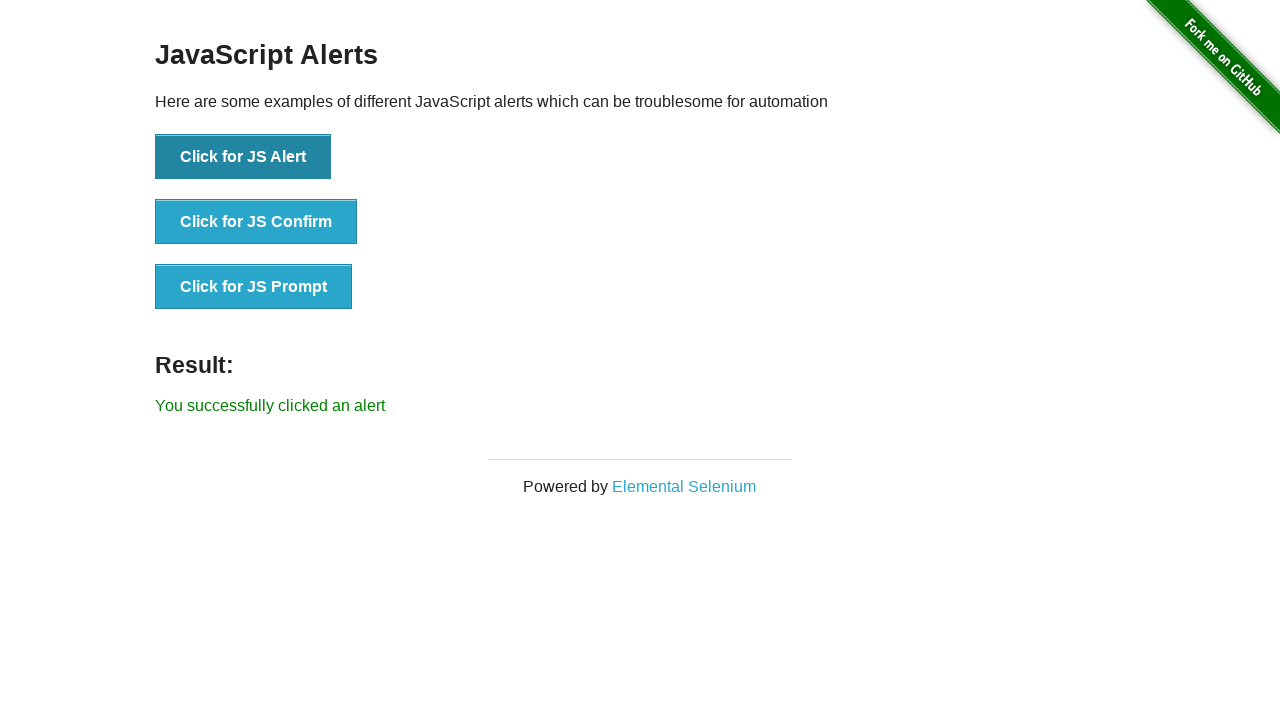

Clicked the 'Click for JS Alert' button again at (243, 157) on xpath=//button[text()='Click for JS Alert']
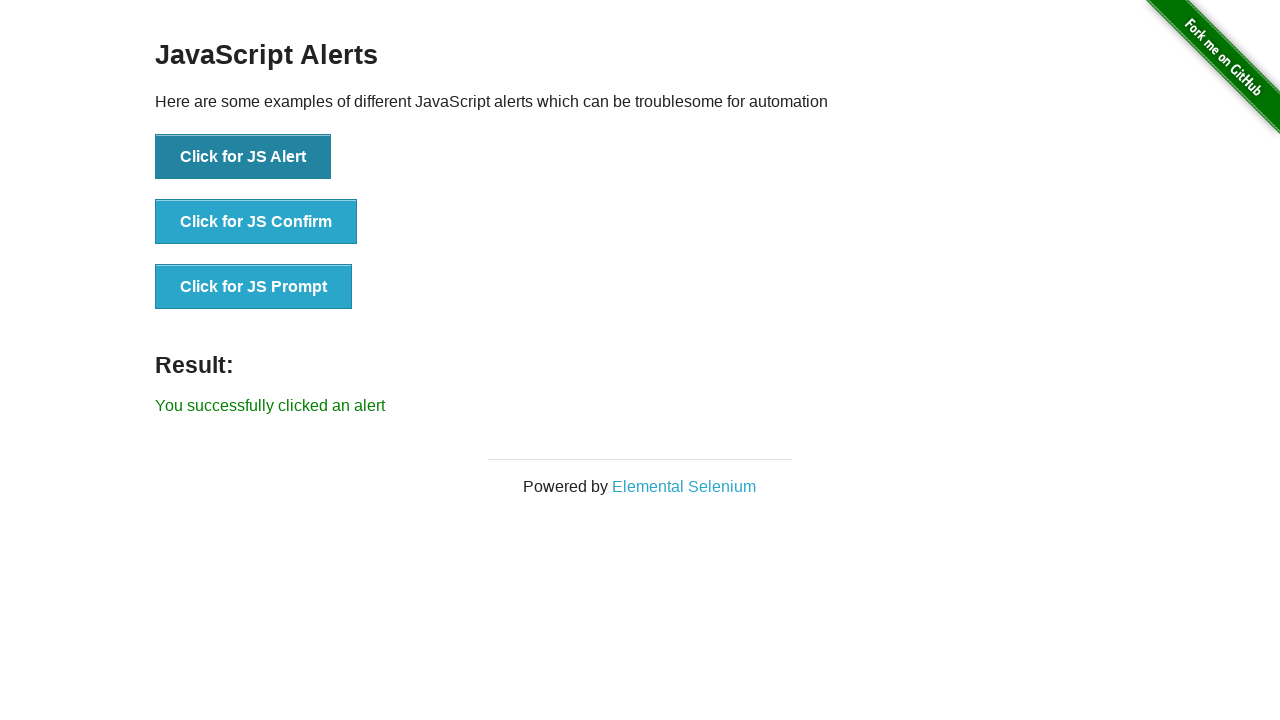

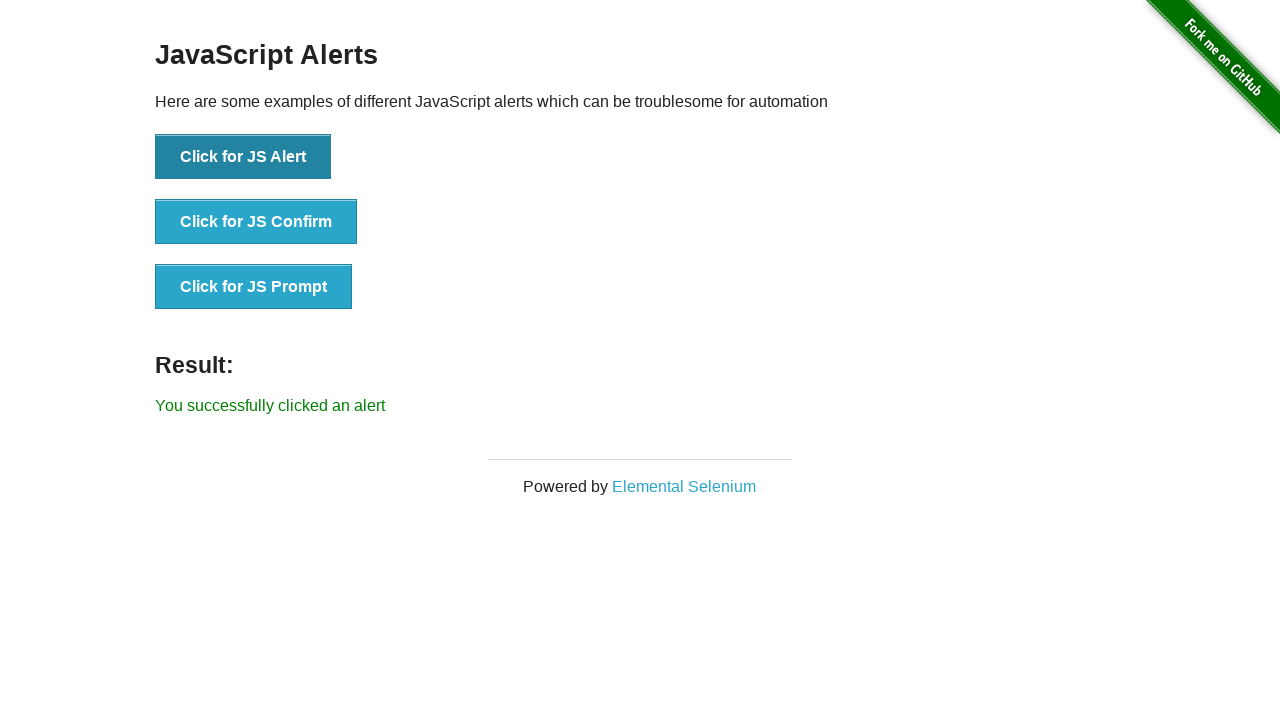